Tests the number input functionality on the actions page by entering a number and clicking result

Starting URL: https://kristinek.github.io/site/examples/actions

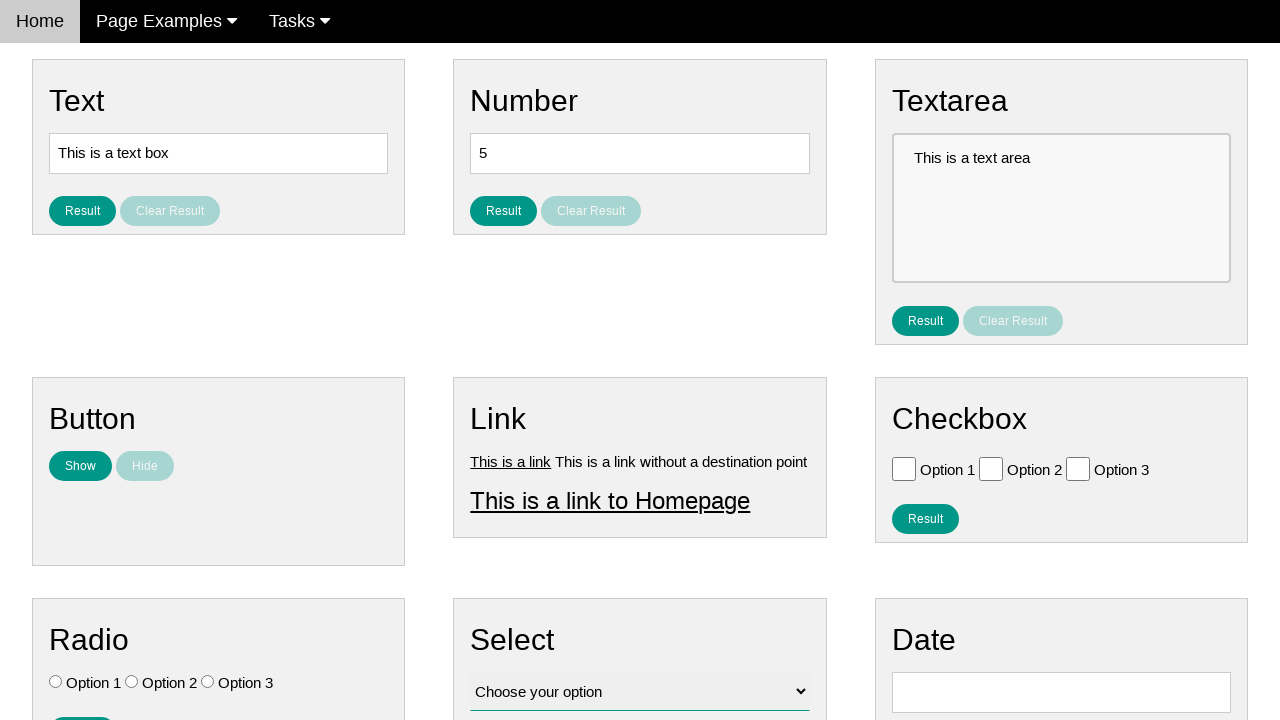

Cleared the number input field on #number
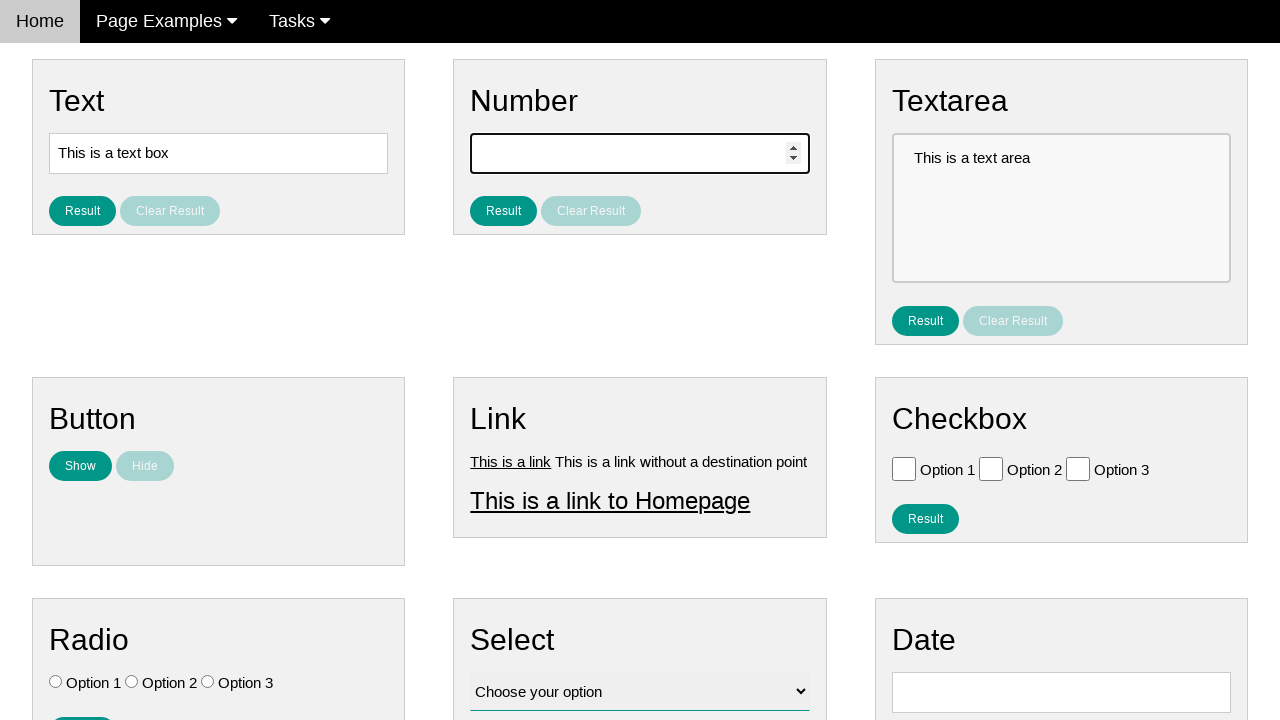

Entered number '5' in the number input field on #number
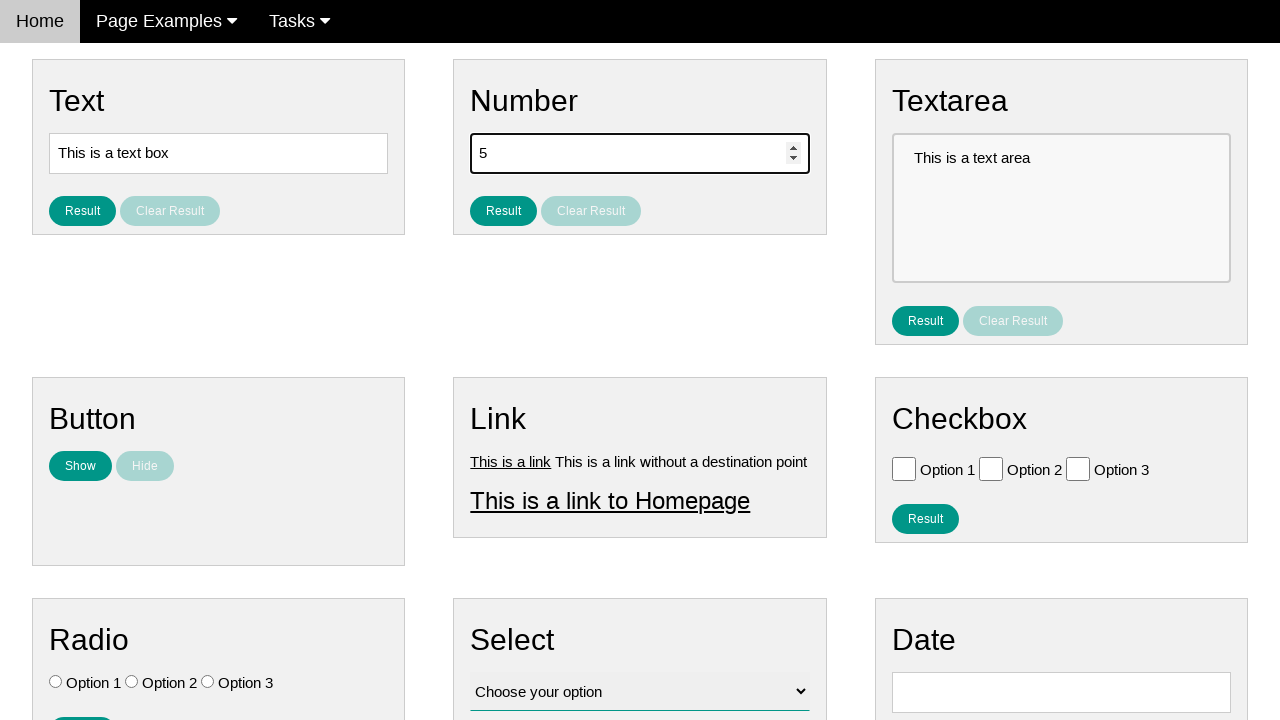

Clicked the Result button at (504, 211) on #result_button_number
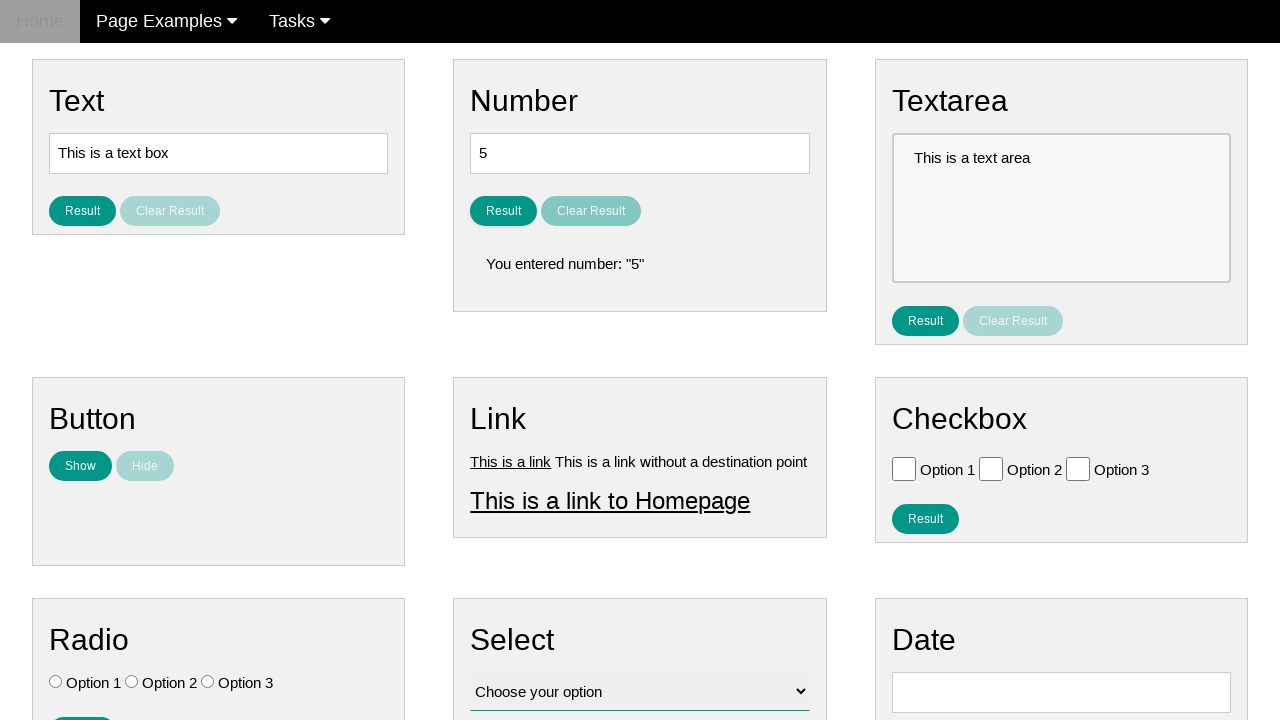

Result number element loaded
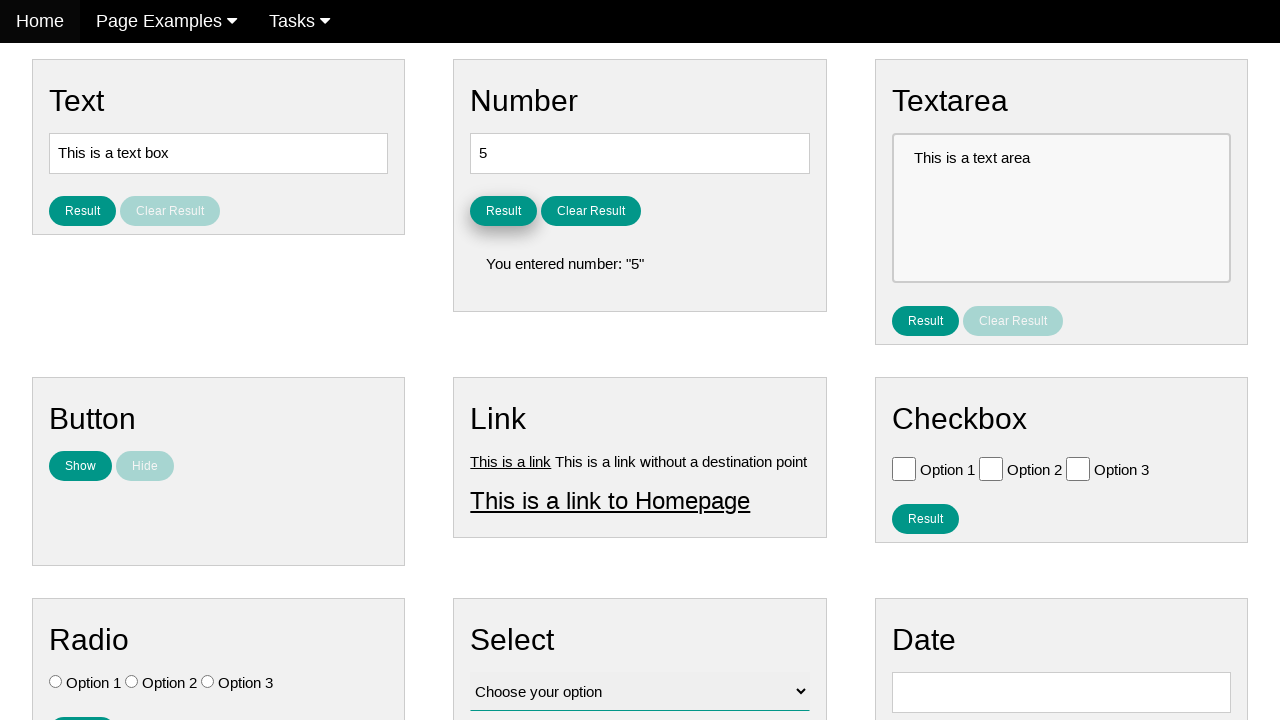

Retrieved result text from element
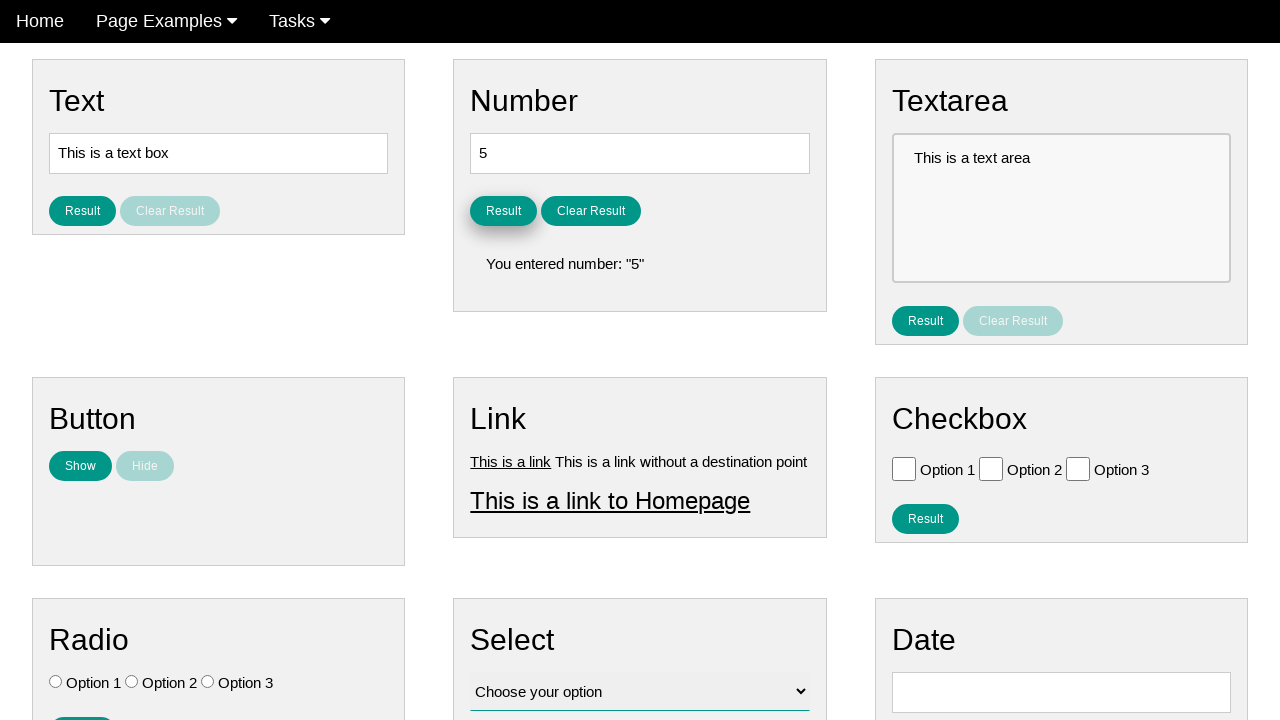

Verified result text matches expected output: 'You entered number: "5"'
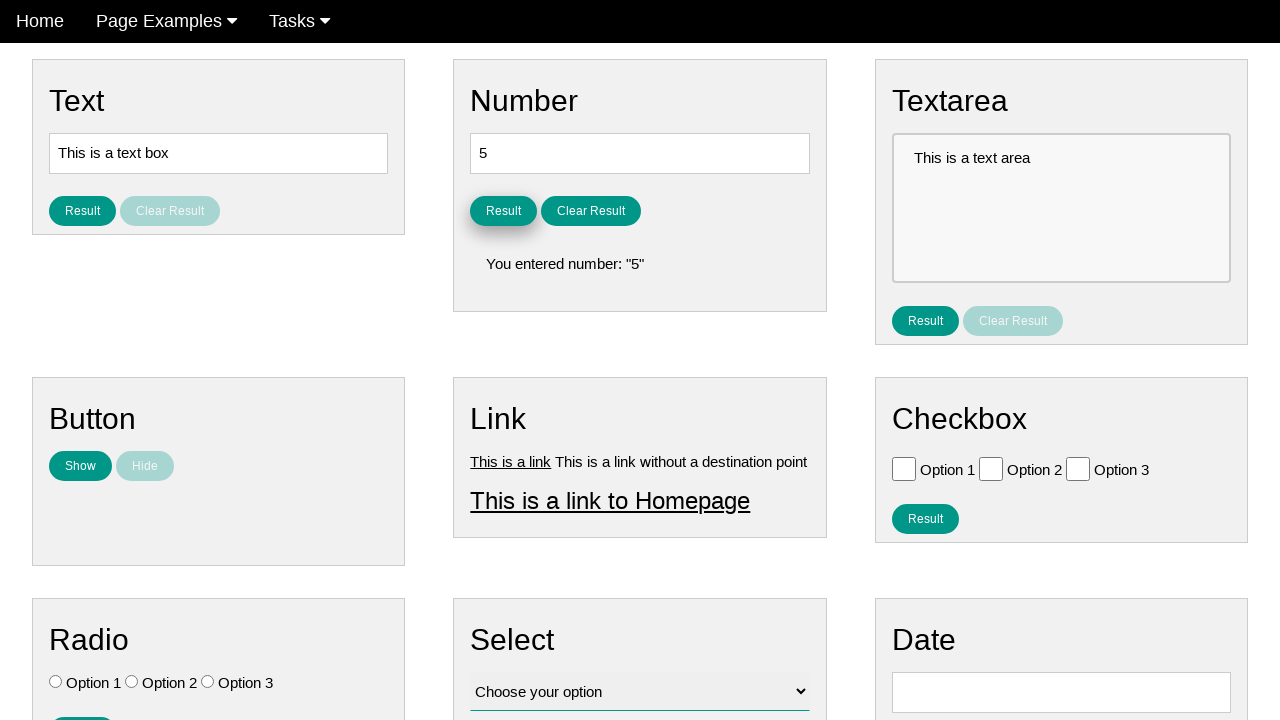

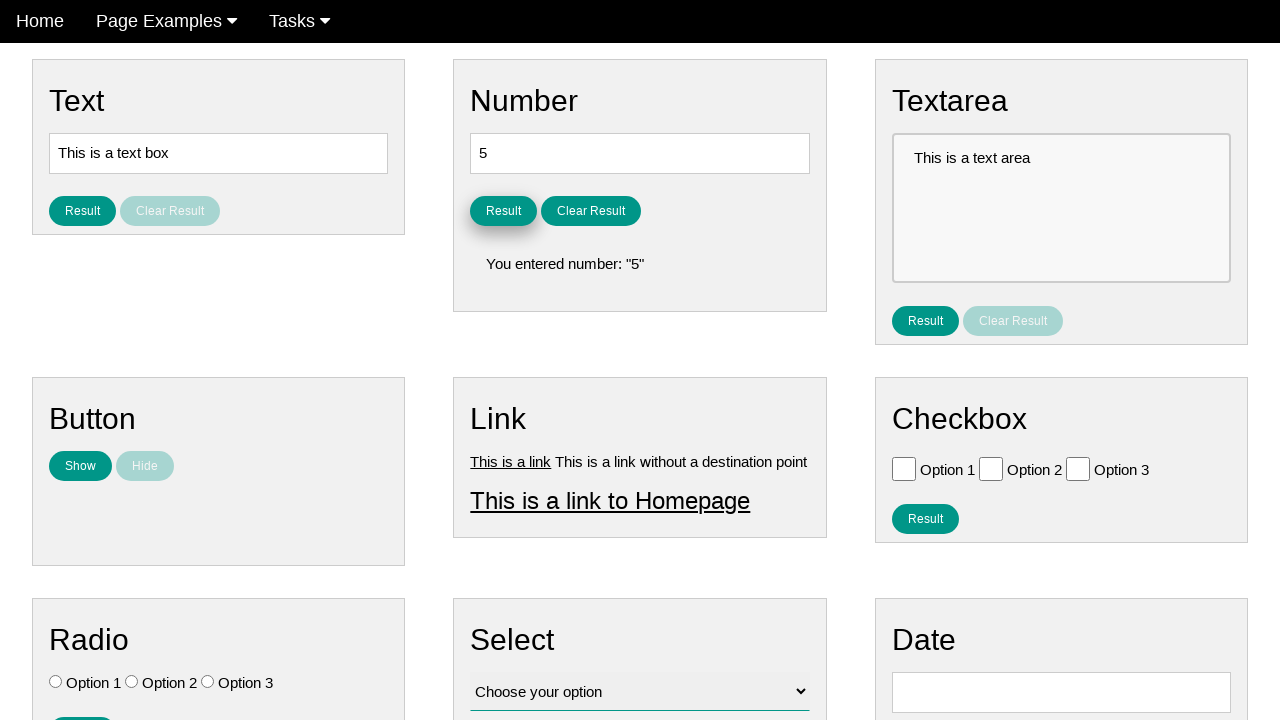